Navigates to the Airtel self-care portal

Starting URL: https://www.airtel.in/s/selfcare/

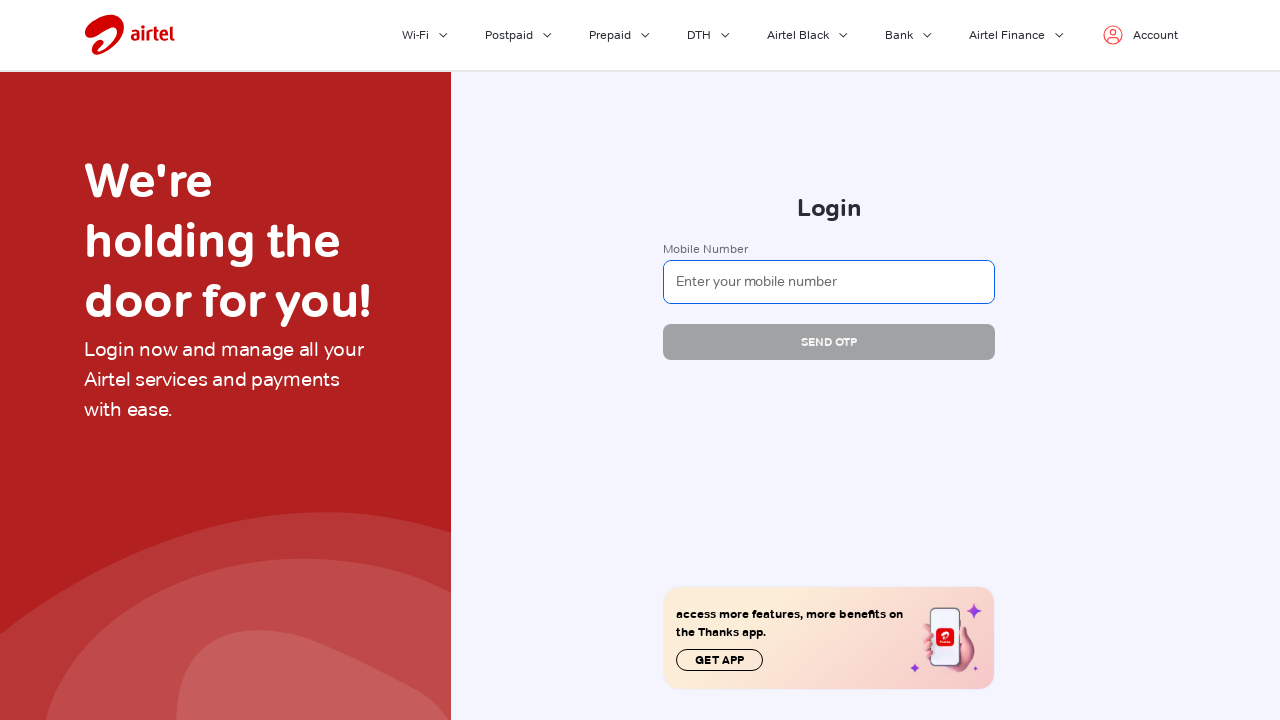

Navigated to Airtel self-care portal
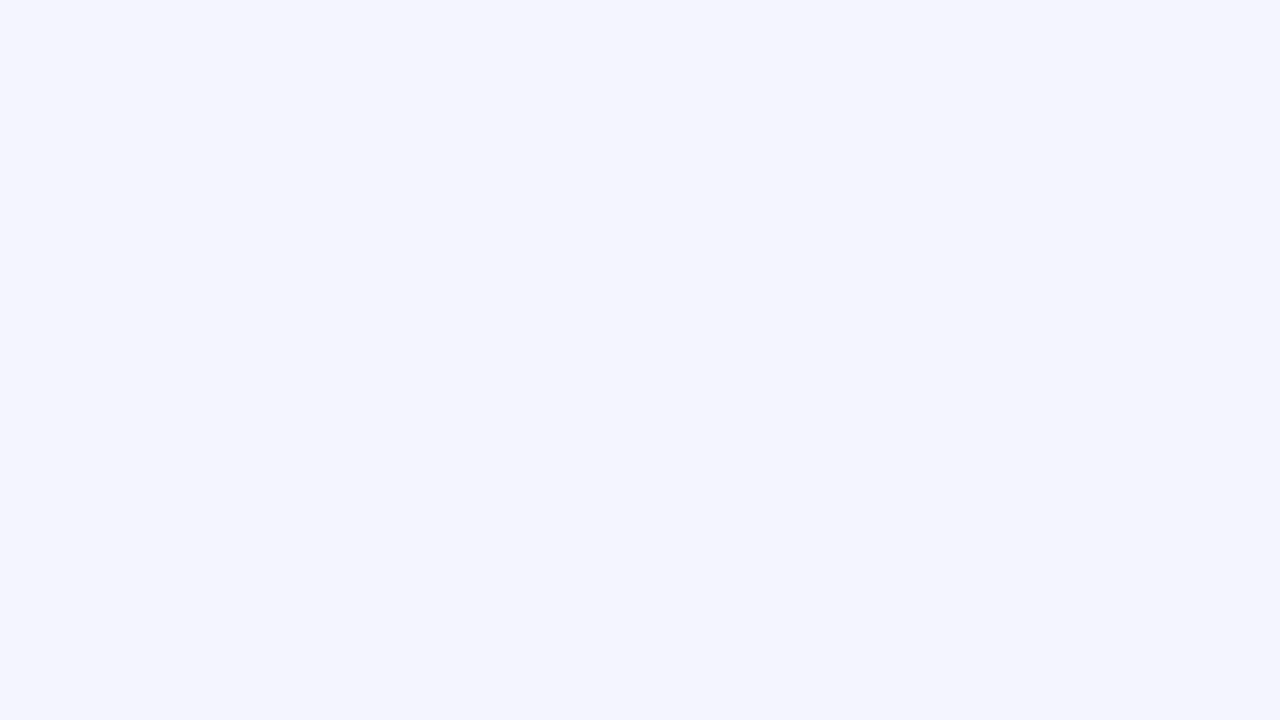

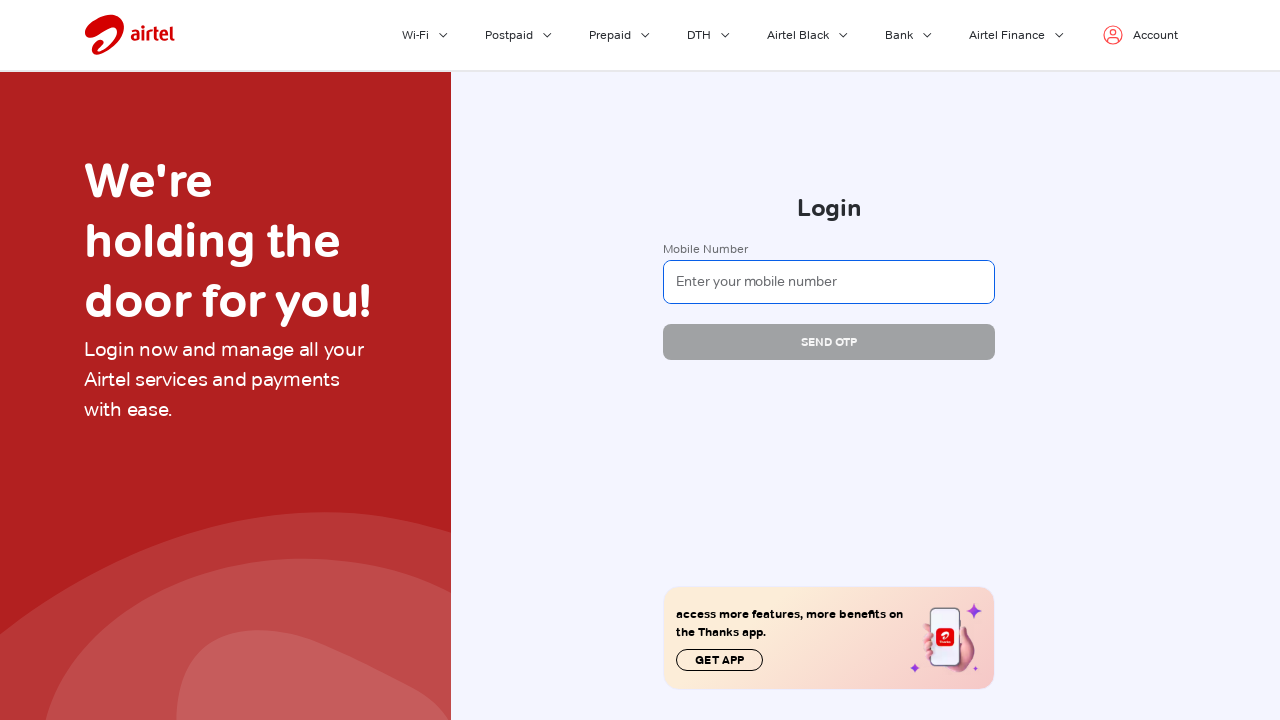